Tests a wait functionality by clicking a verify button and checking for a success message

Starting URL: http://suninjuly.github.io/wait1.html

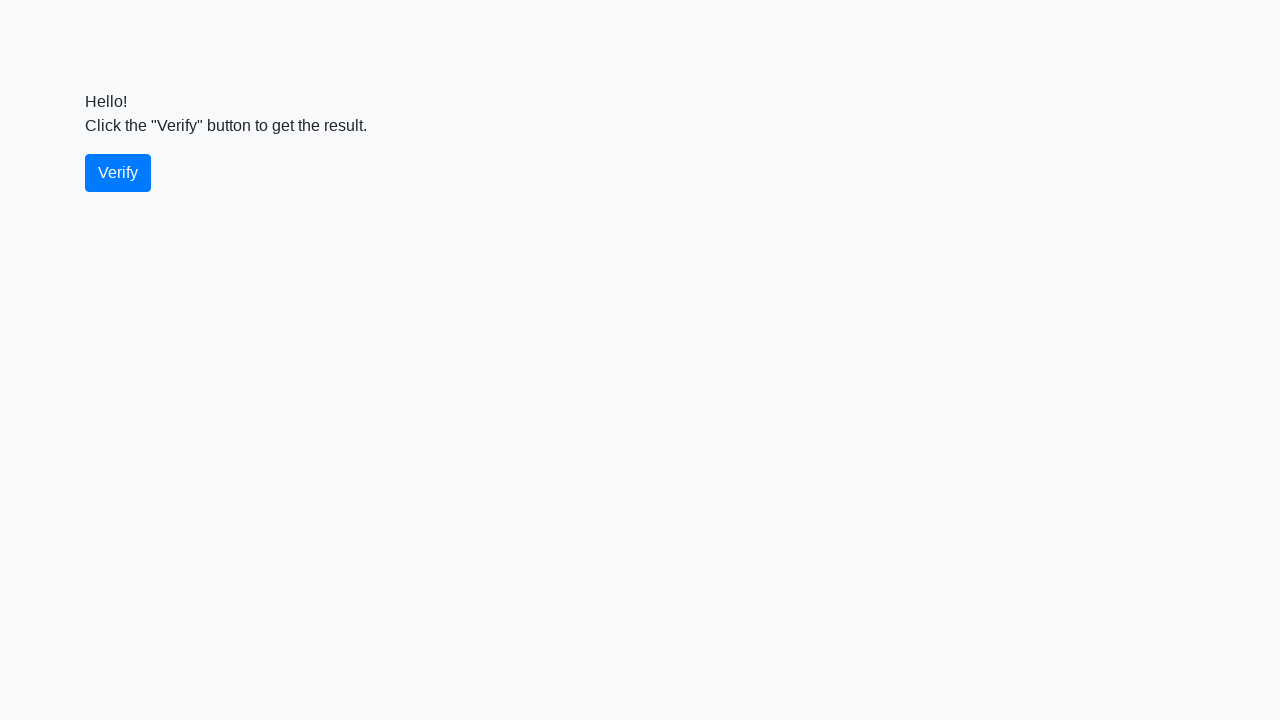

Clicked the verify button at (118, 173) on #verify
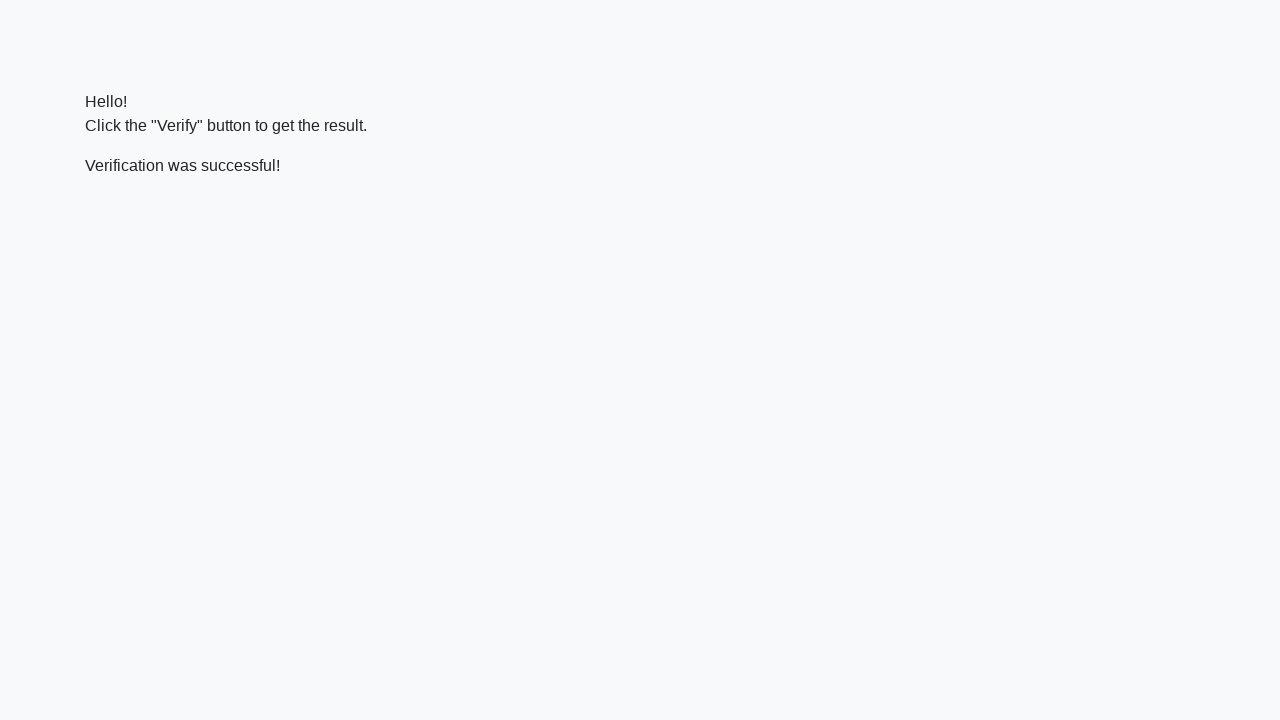

Success message element appeared
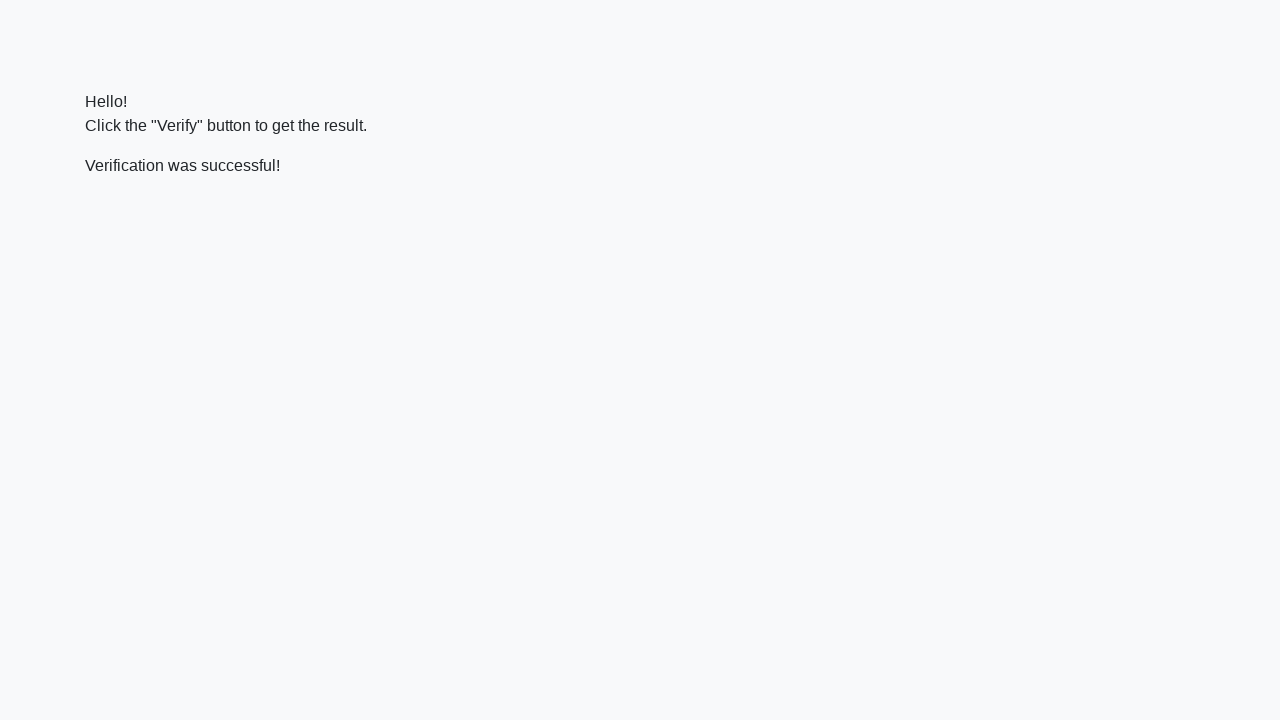

Located the verify message element
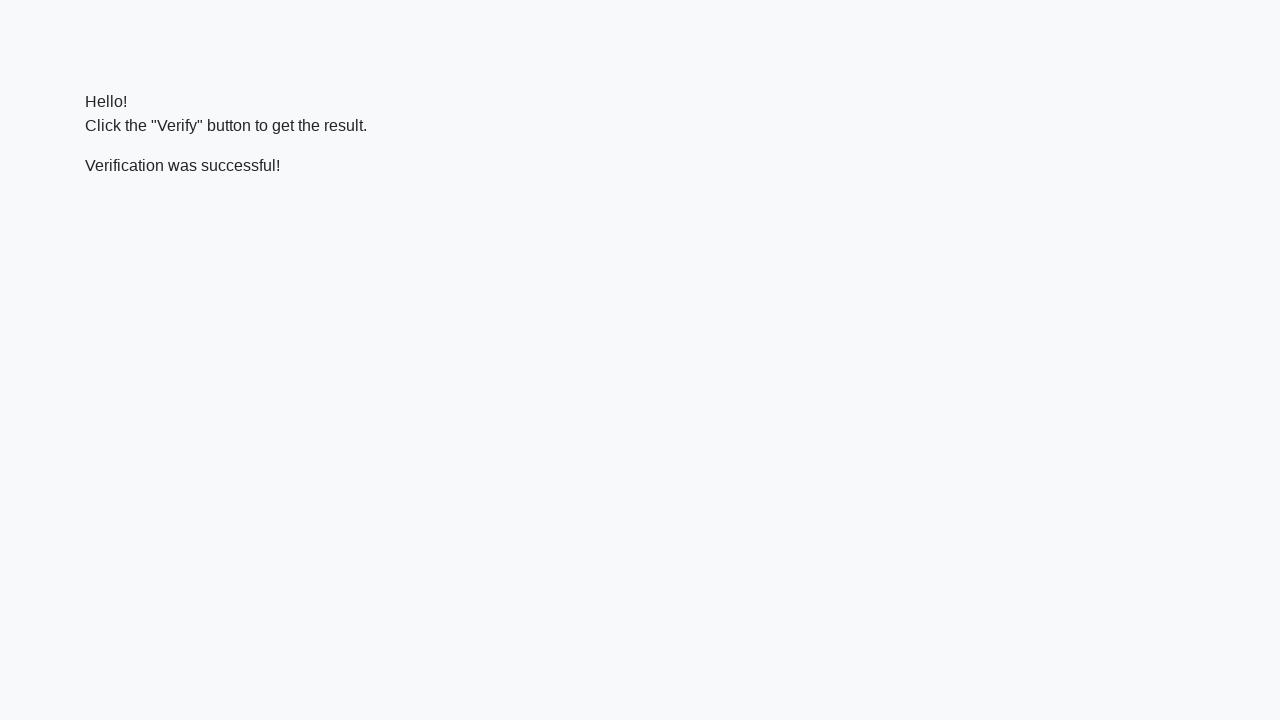

Verified that 'successful' text is present in the message
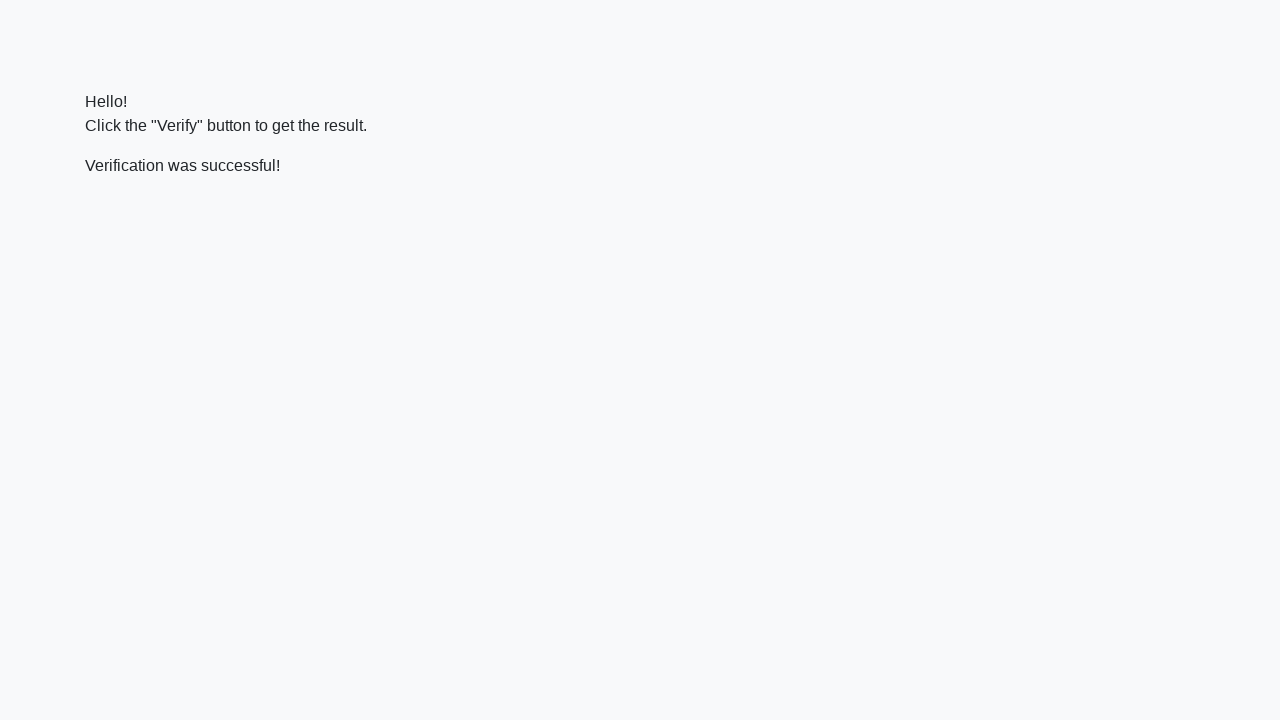

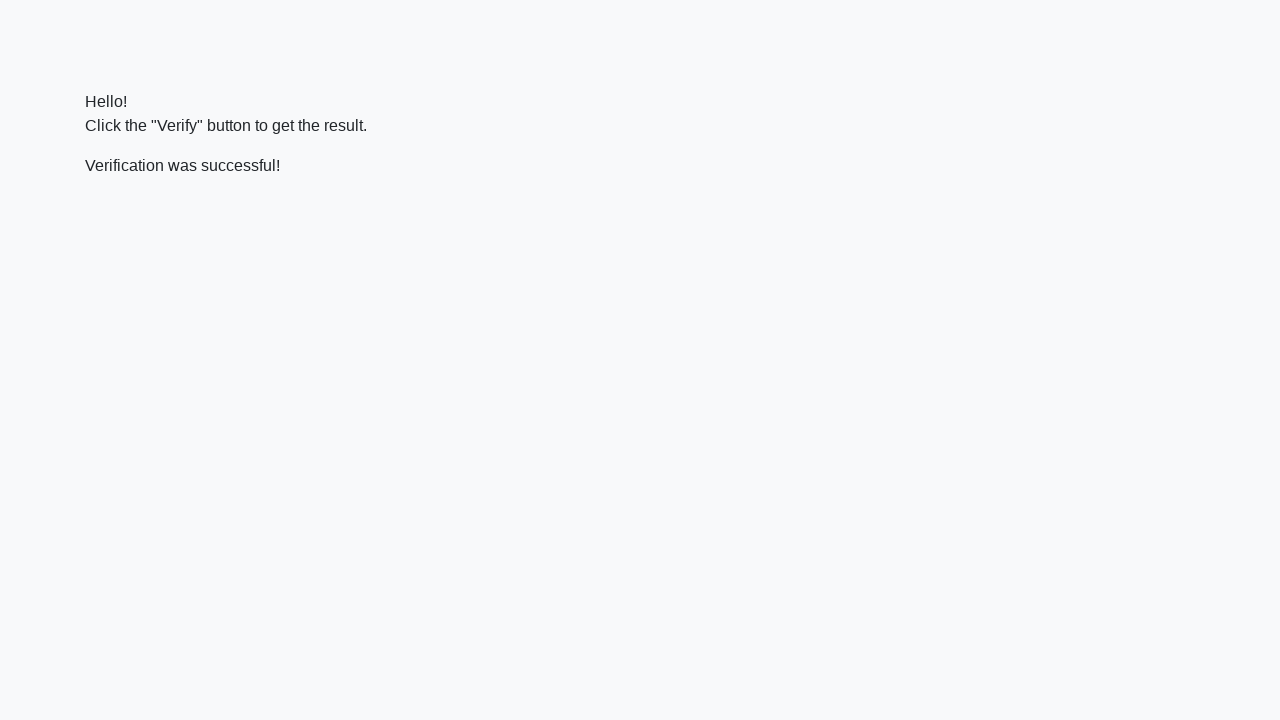